Validates that the Selenium website URL loads correctly by navigating to the page and verifying the current URL matches the expected URL

Starting URL: https://www.selenium.dev

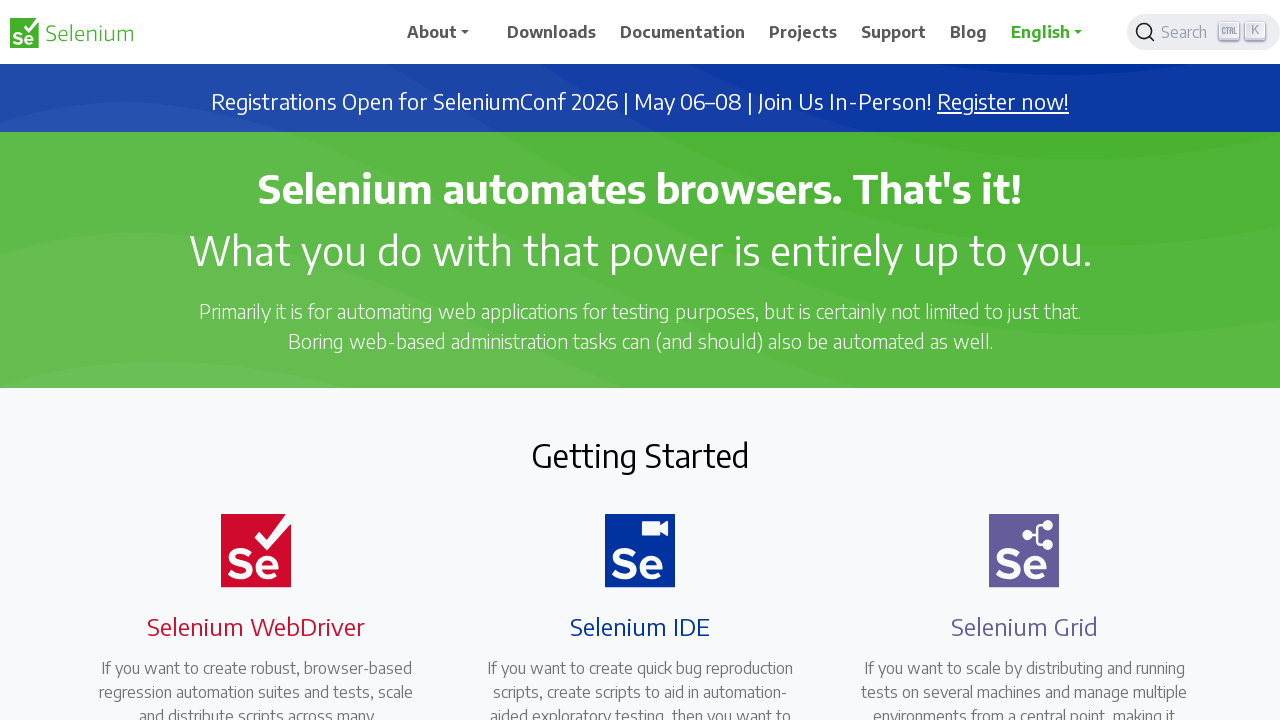

Set viewport size to 1920x1080
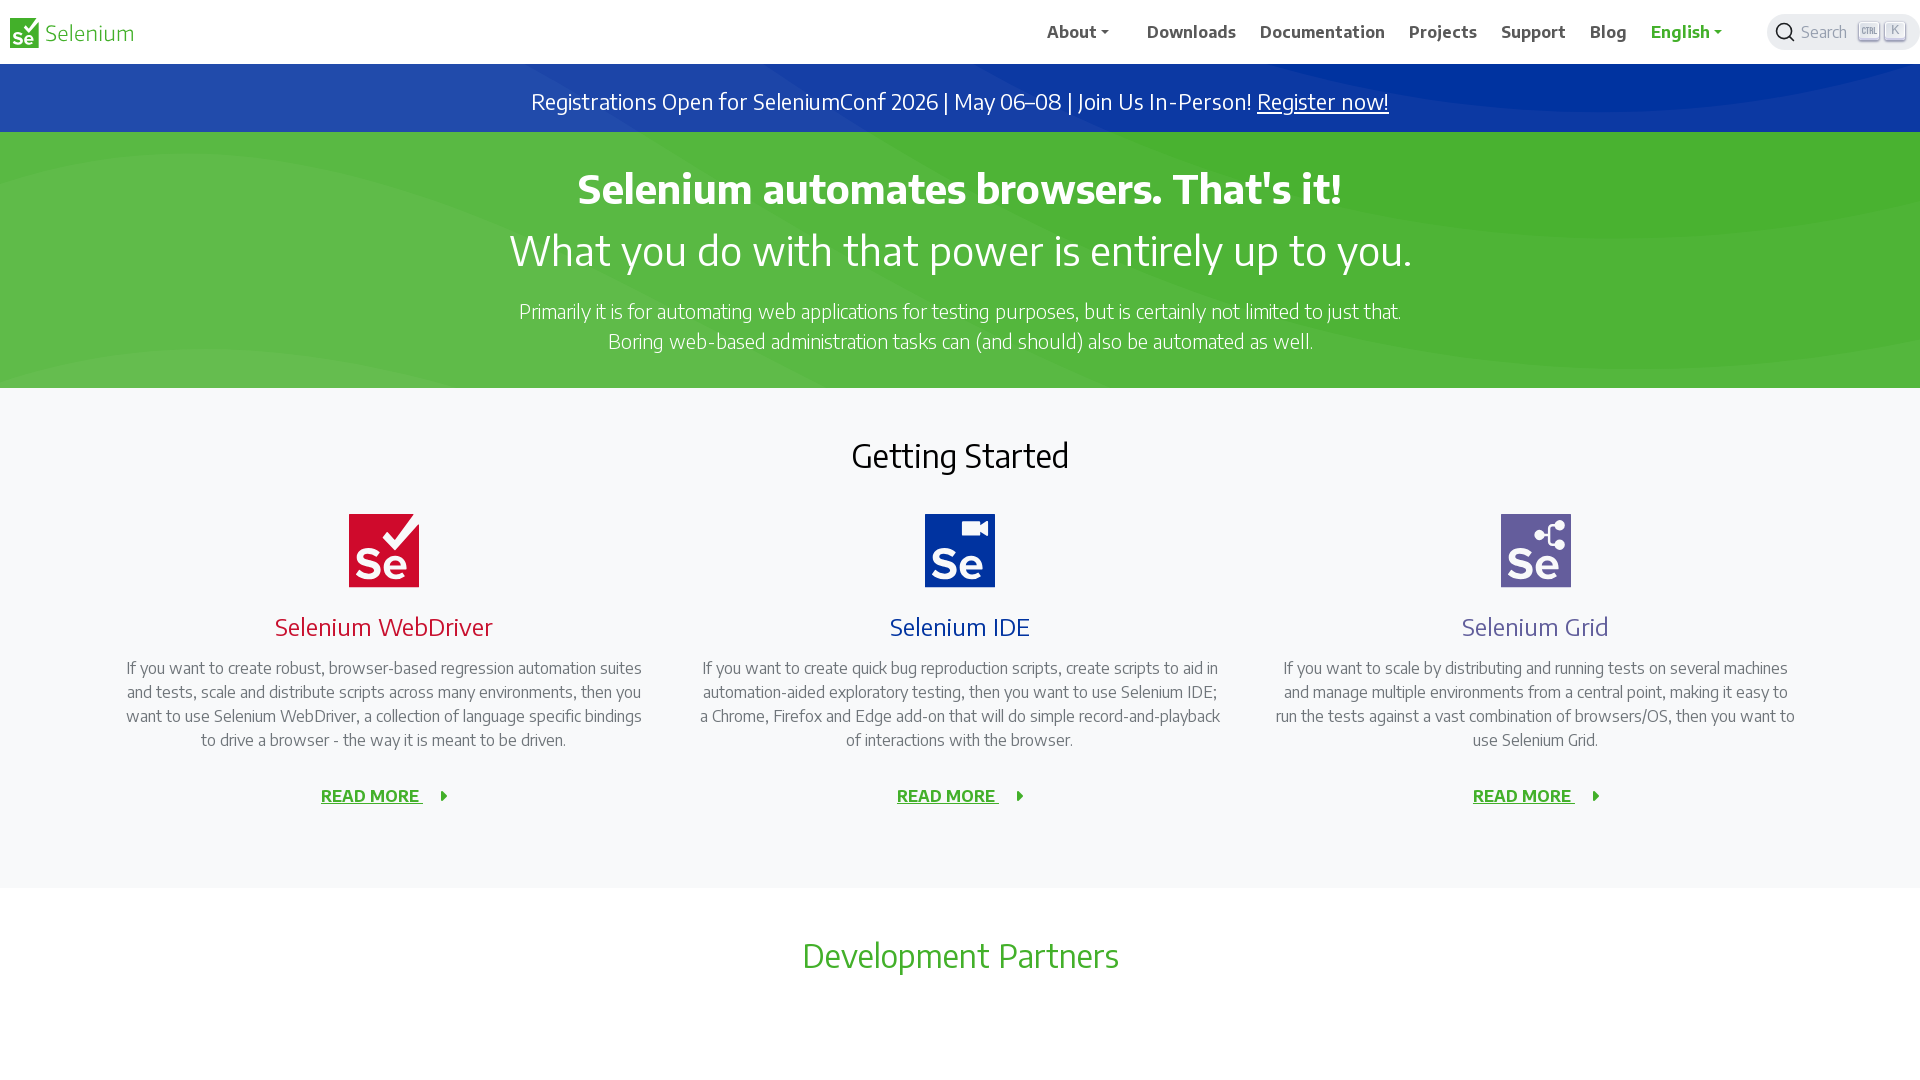

Retrieved current URL from page
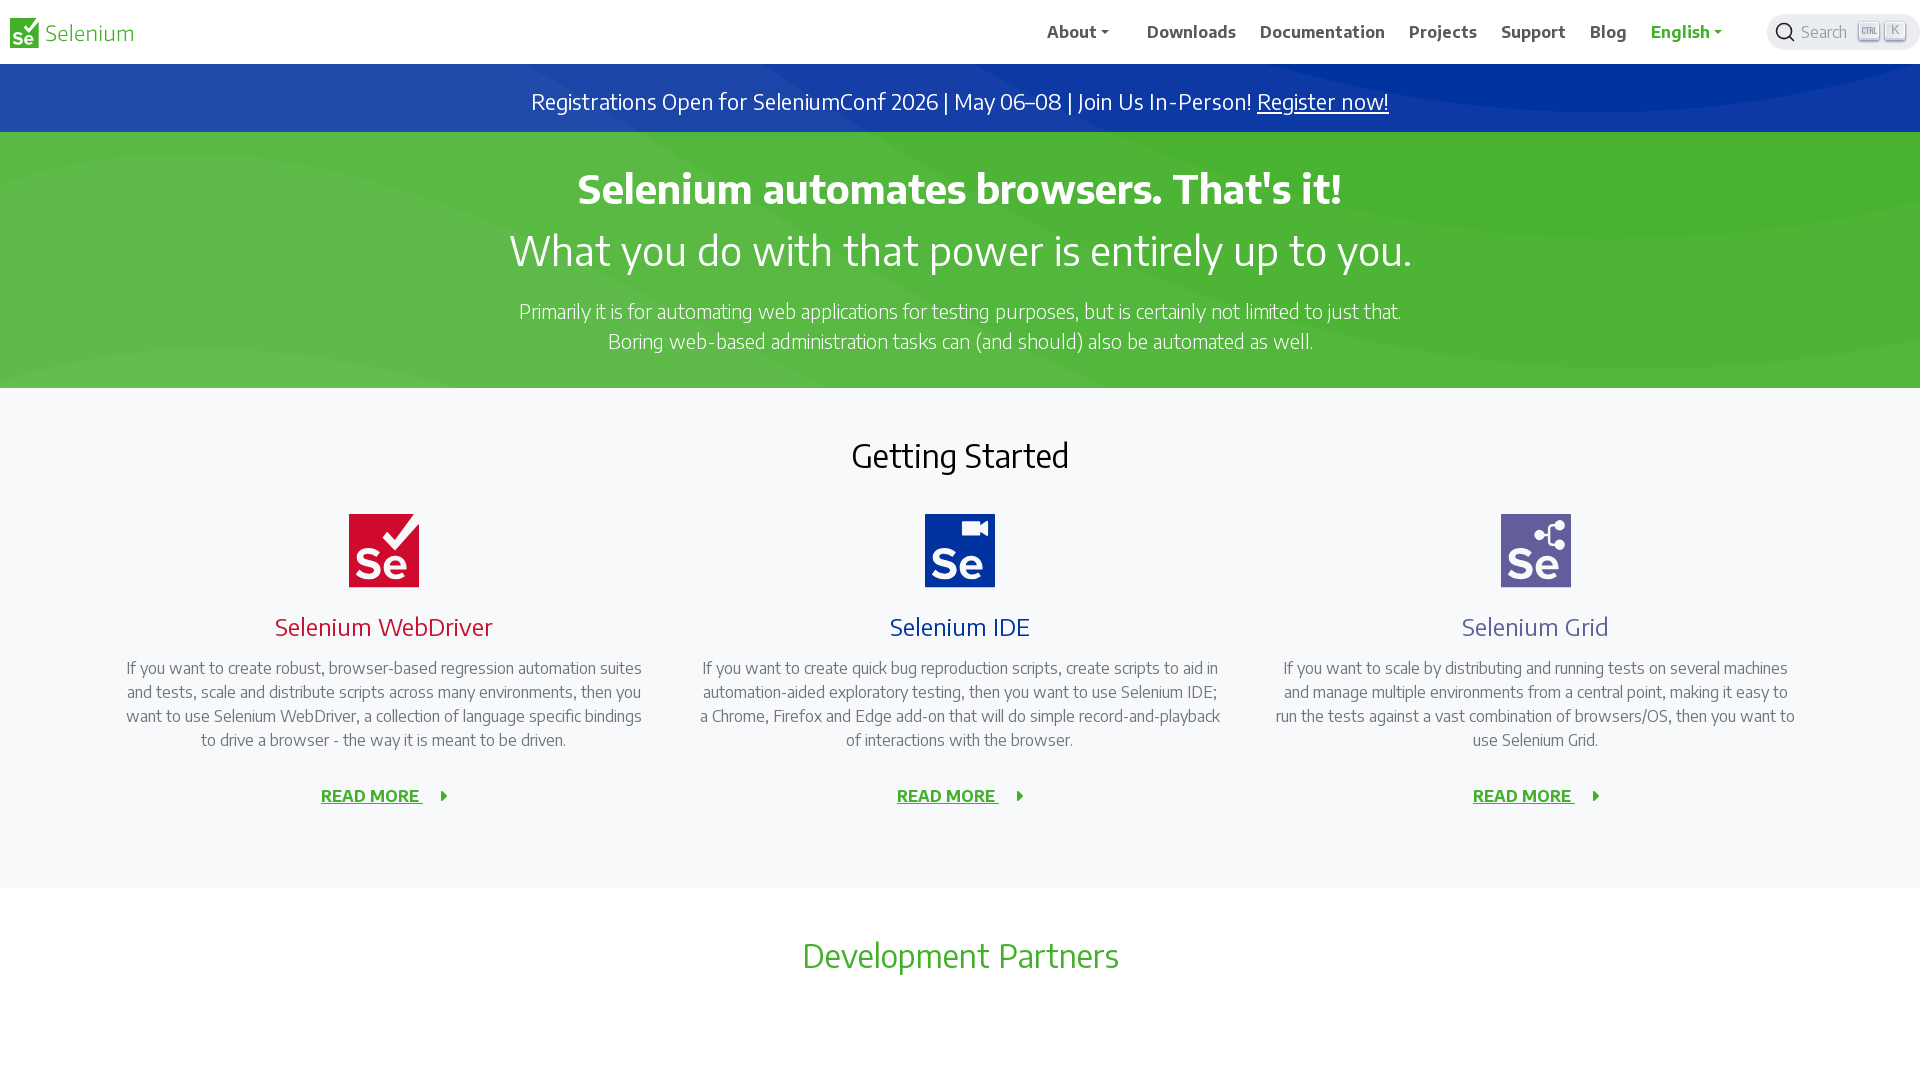

Verified that current URL matches expected Selenium website URL
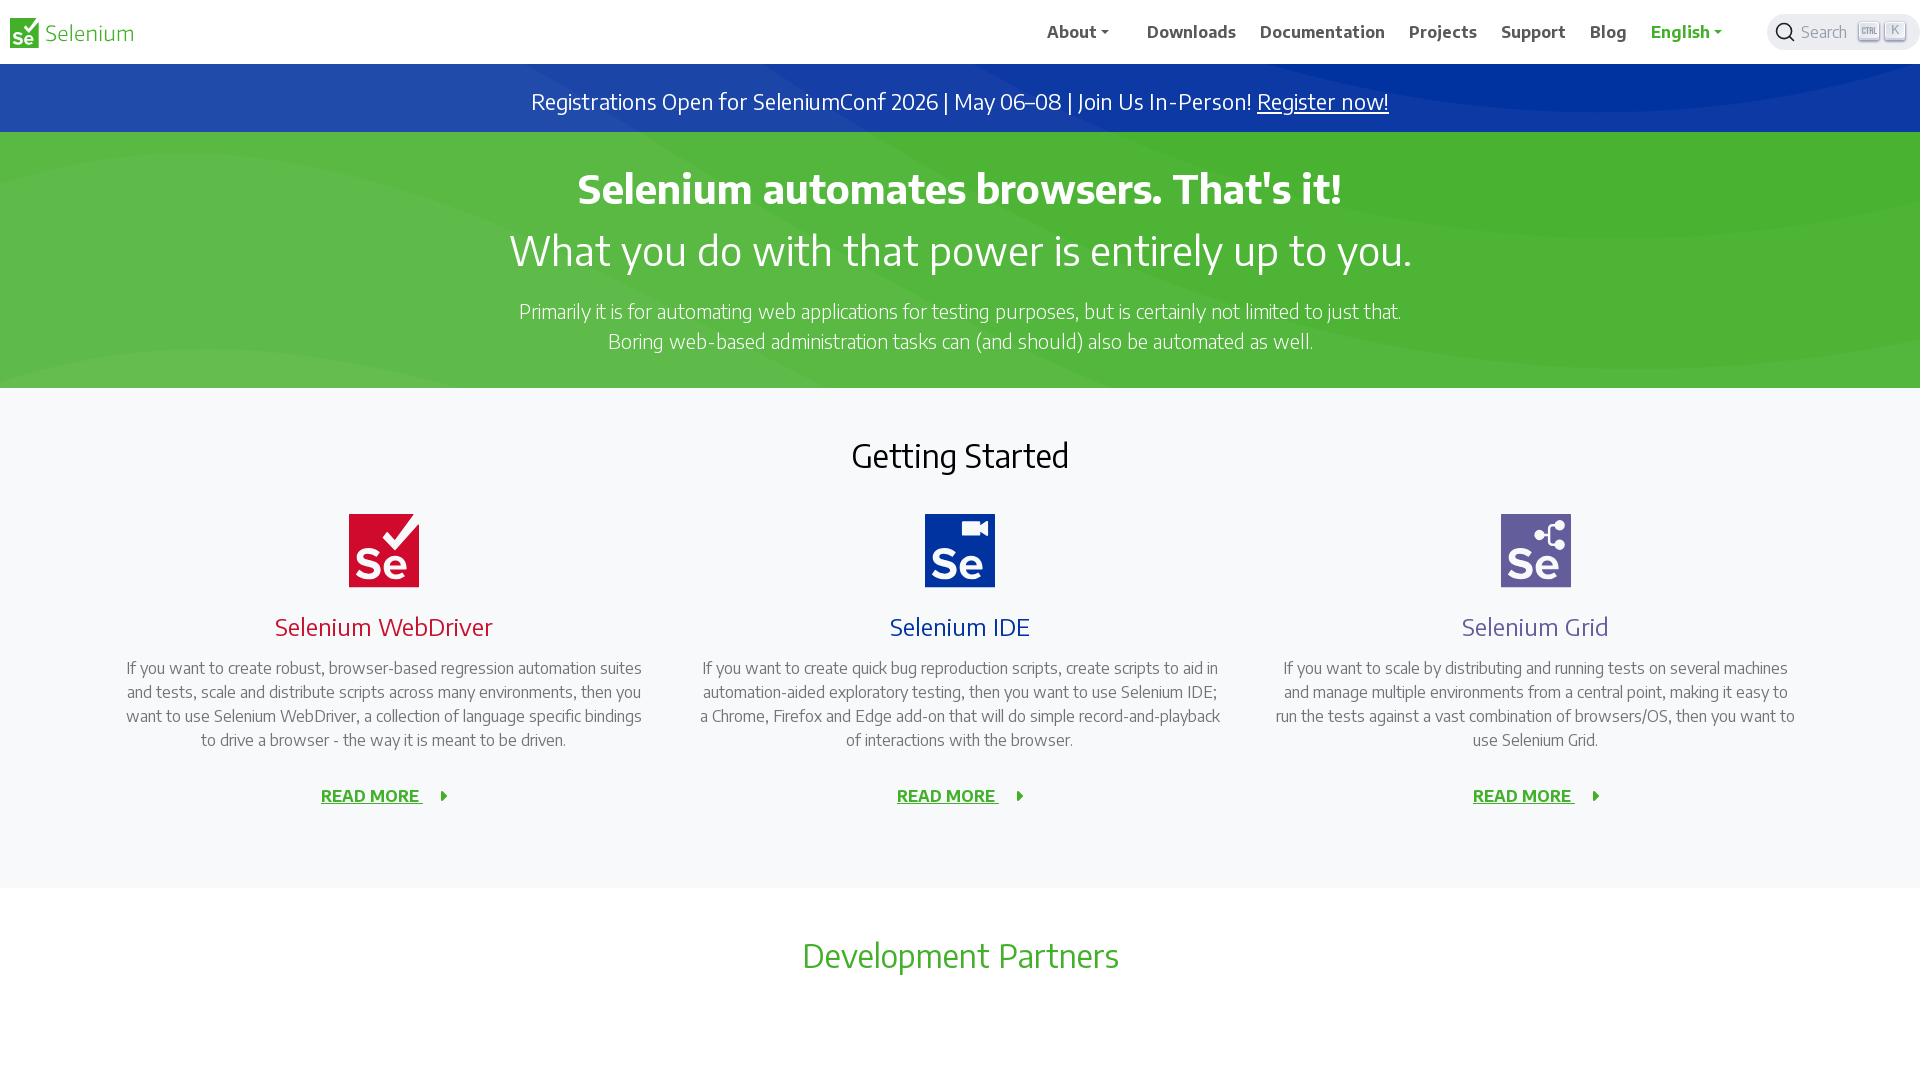

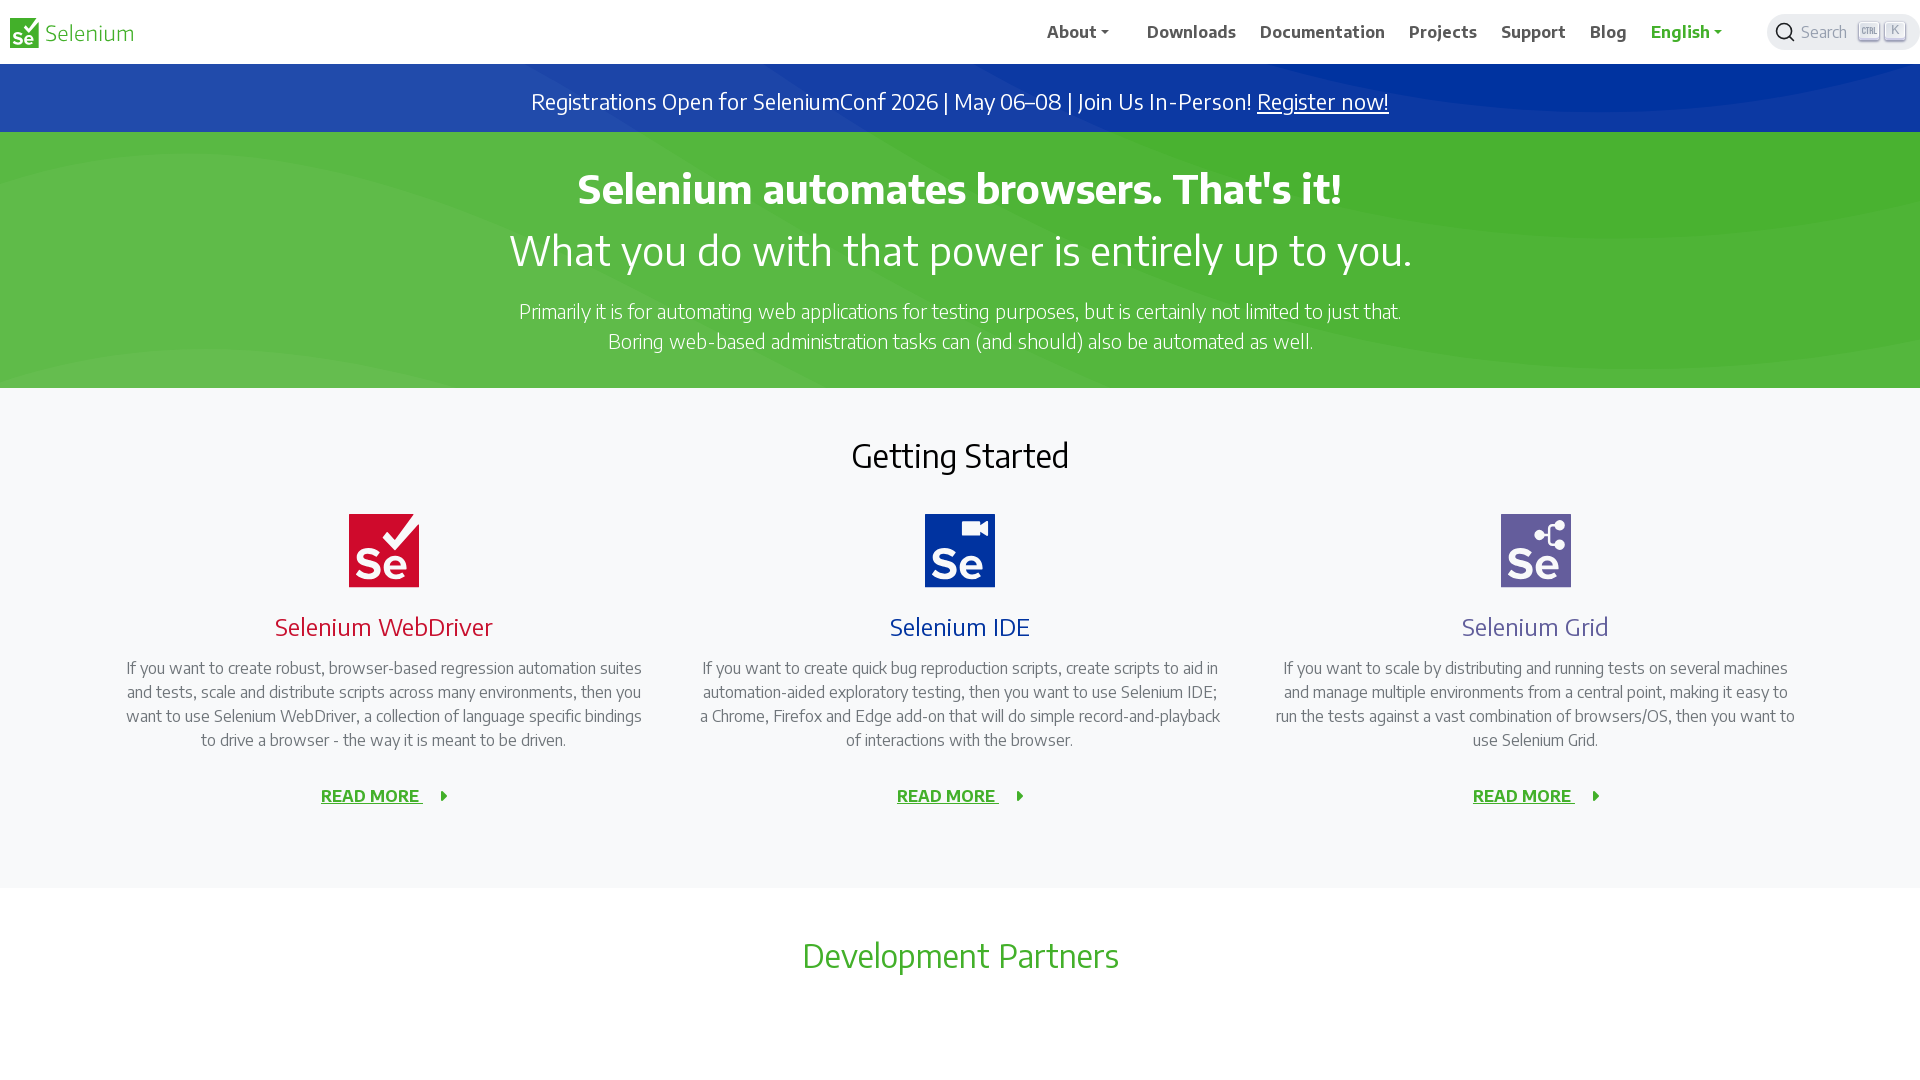